Tests chaining locators by navigating to HTML Elements page and locating nested list items

Starting URL: https://techglobal-training.com/frontend

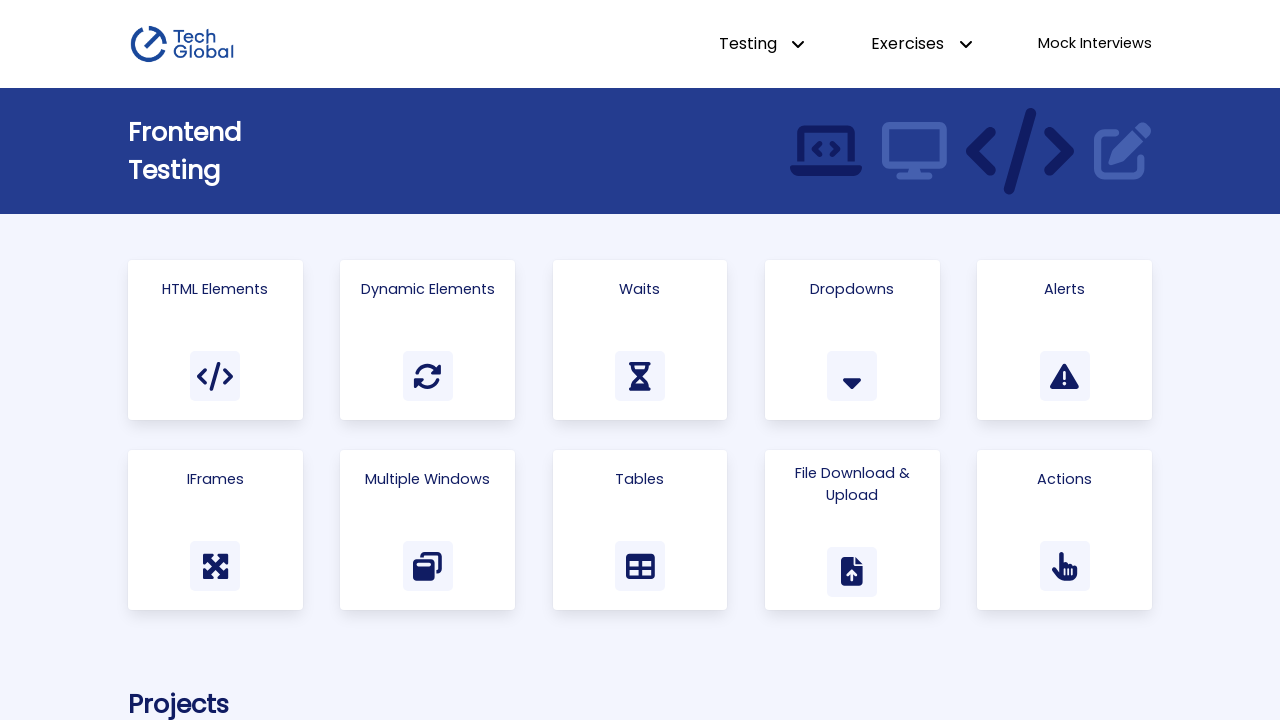

Clicked on HTML Elements link at (215, 340) on a:has-text("HTML Elements")
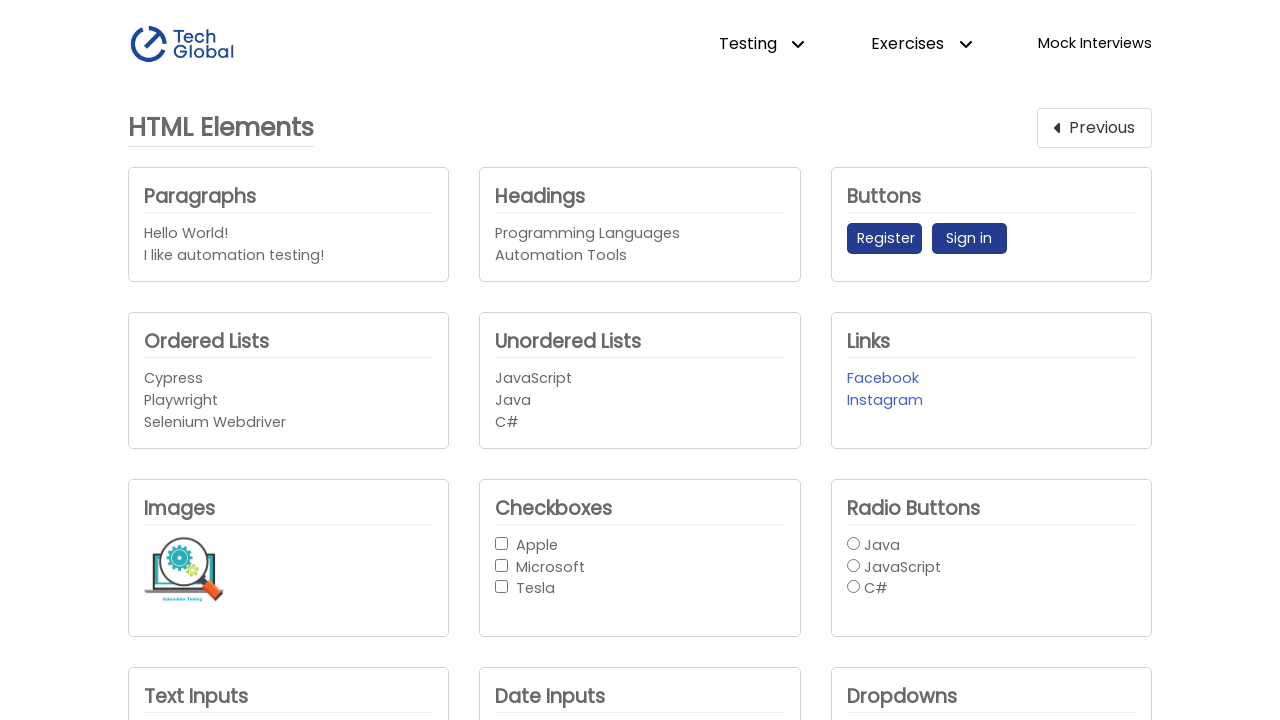

Unordered list element loaded and became visible
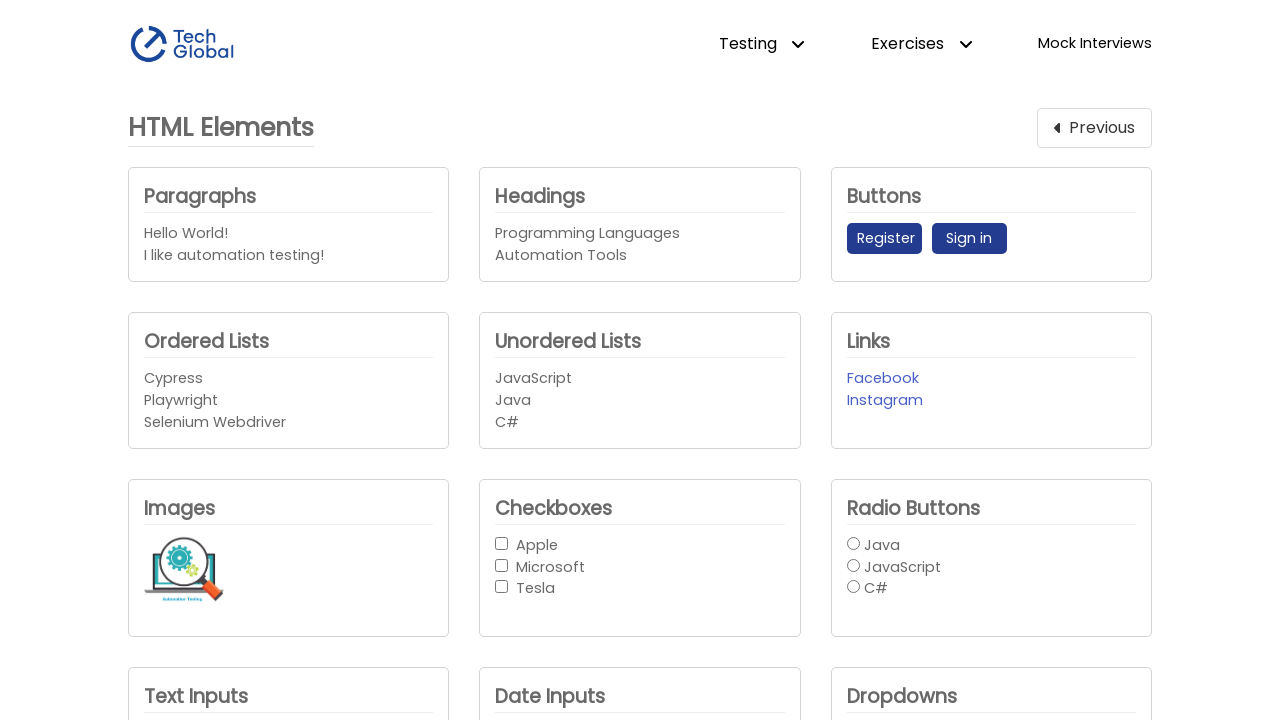

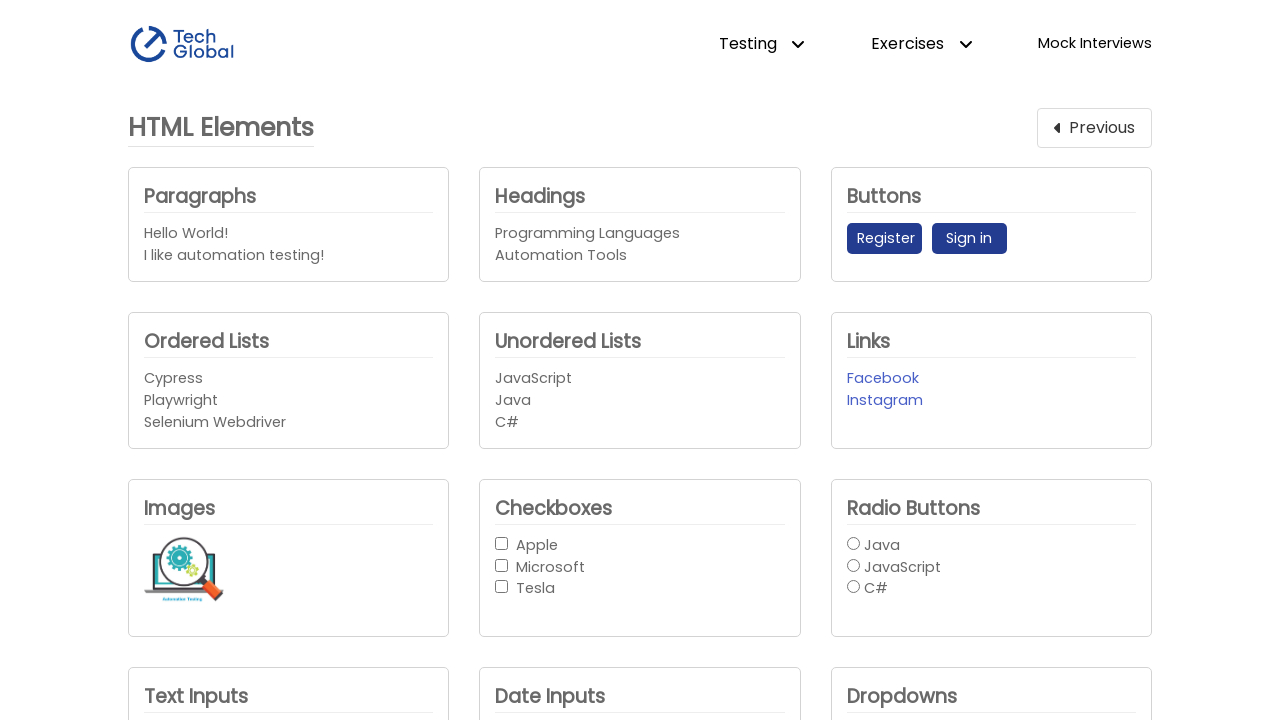